Navigates to the training-support.net homepage and clicks on the "About Us" link to navigate to the About Us page

Starting URL: https://training-support.net

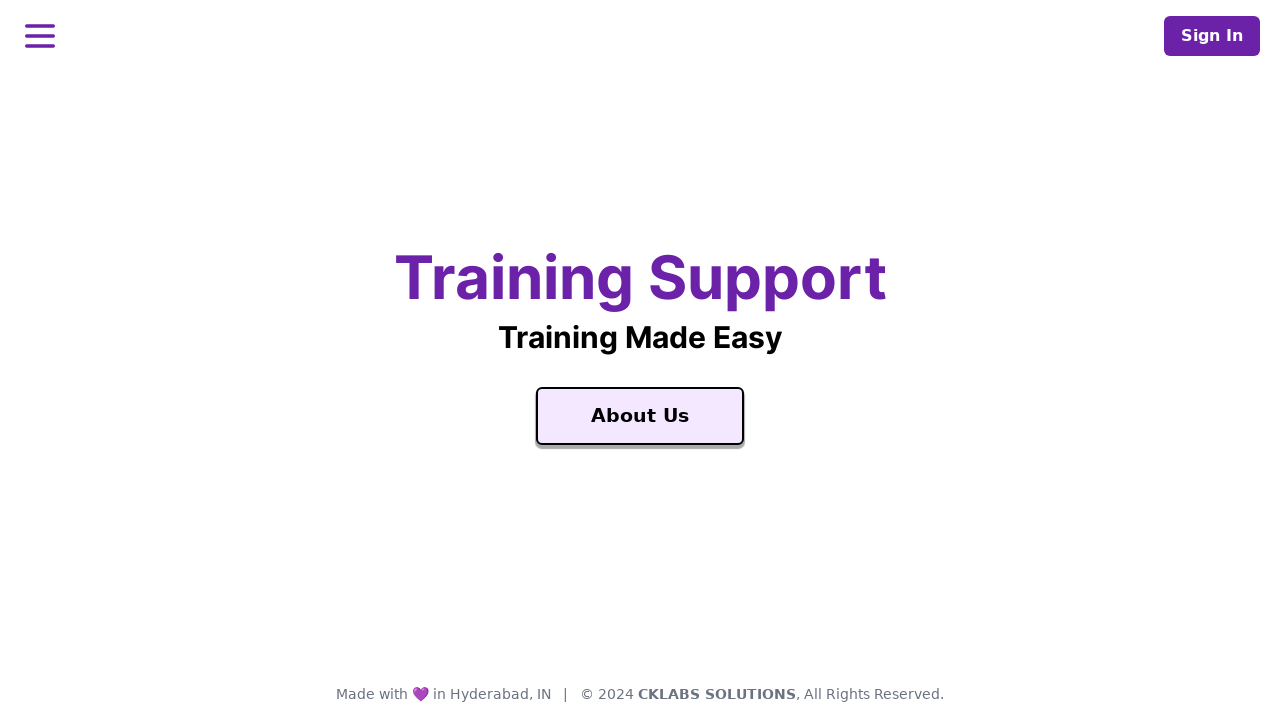

Navigated to training-support.net homepage
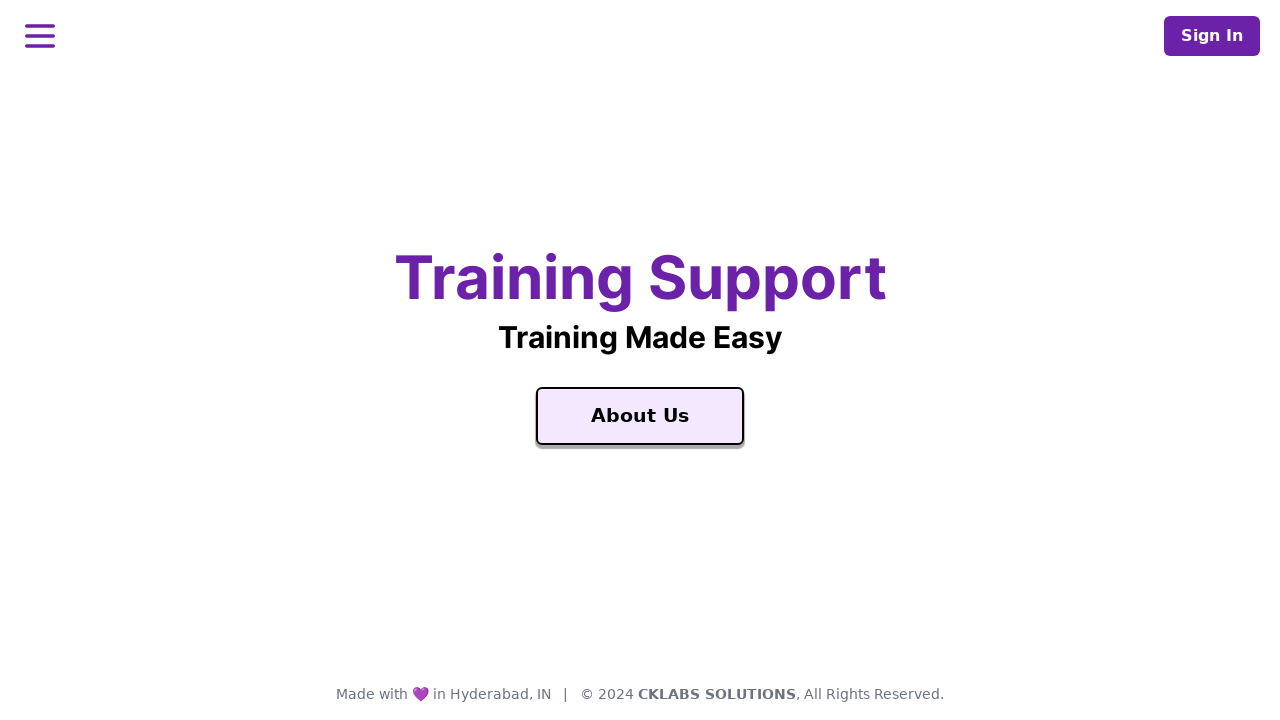

Clicked the About Us link at (640, 416) on text=About Us
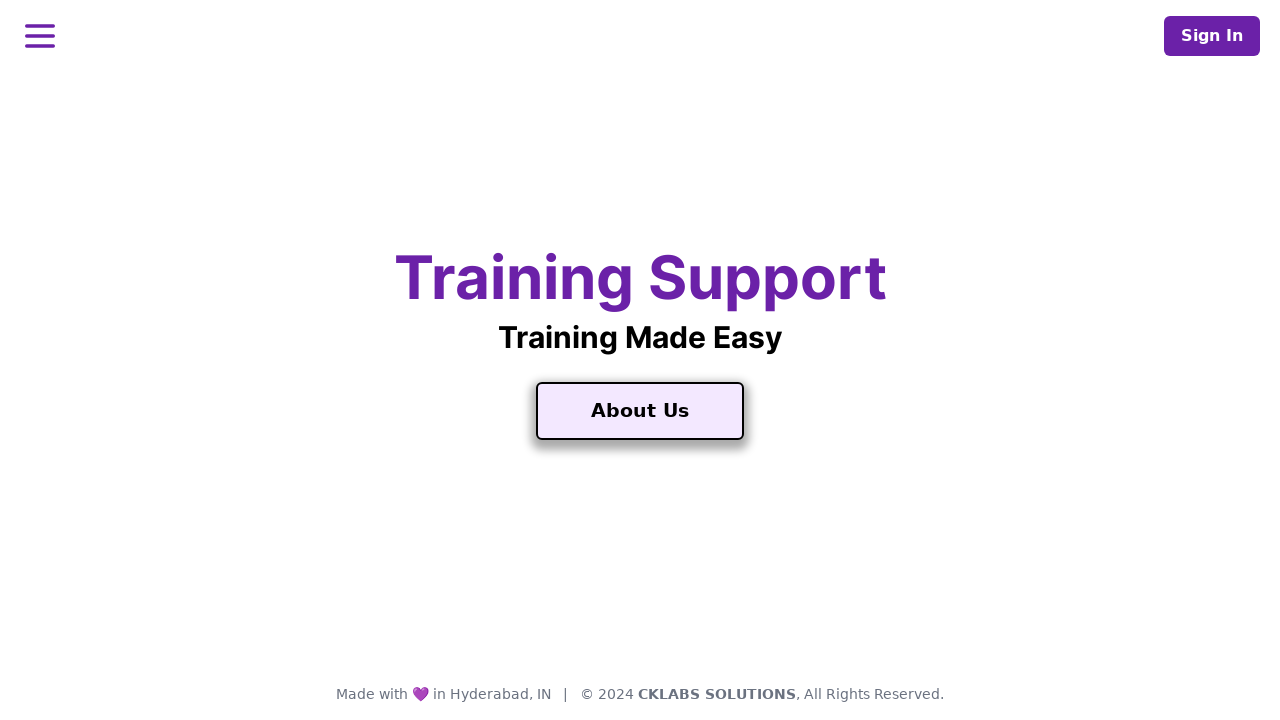

About Us page loaded successfully
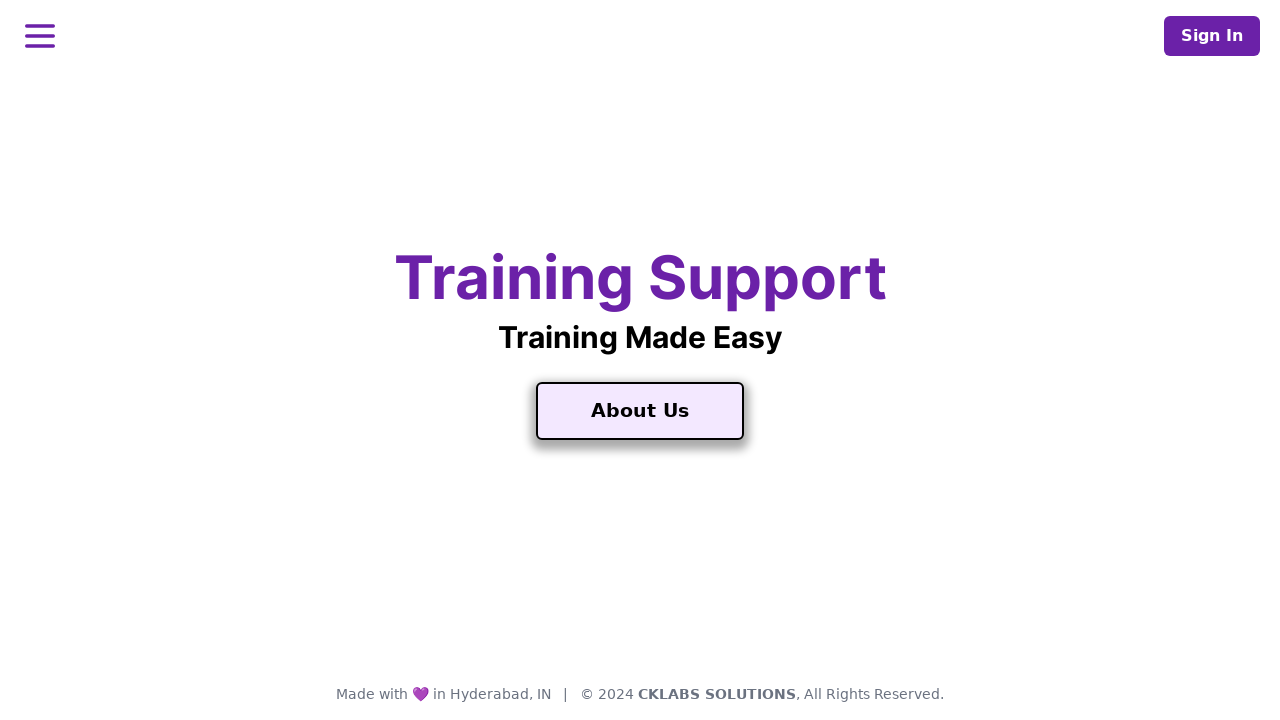

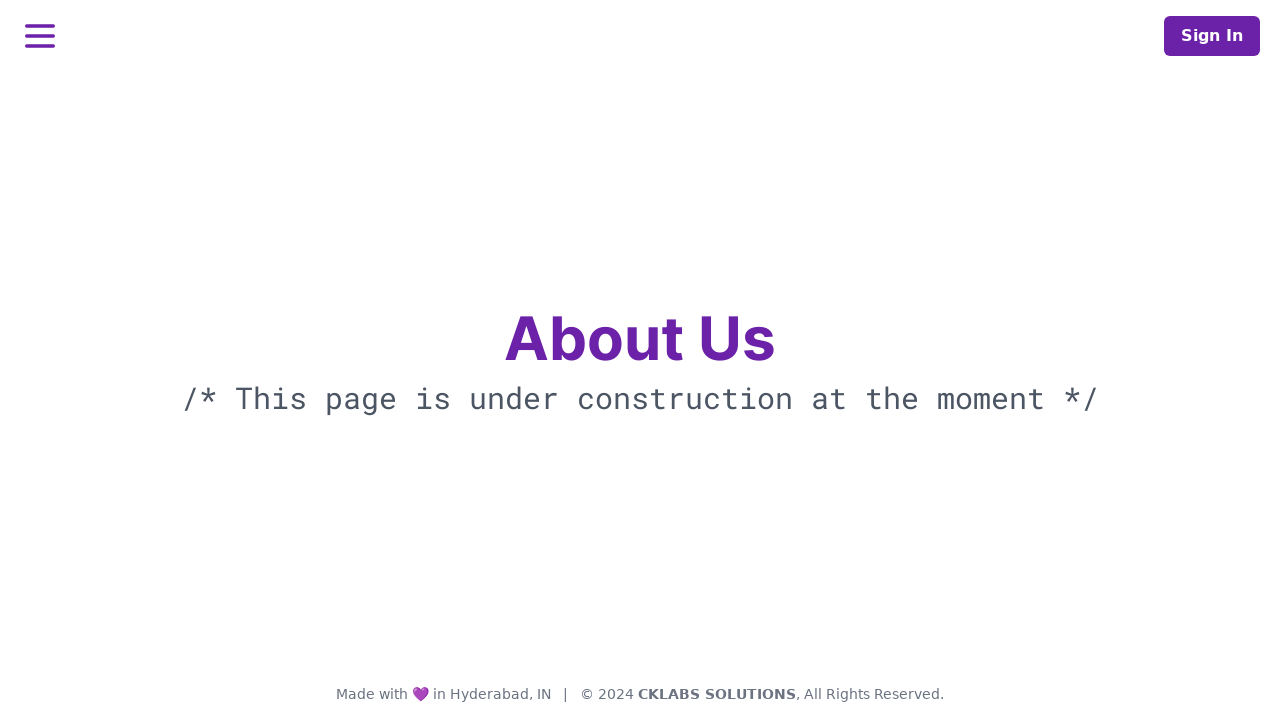